Tests form interaction on a practice automation site by filling a name field with text and clicking a male radio button

Starting URL: https://testautomationpractice.blogspot.com/

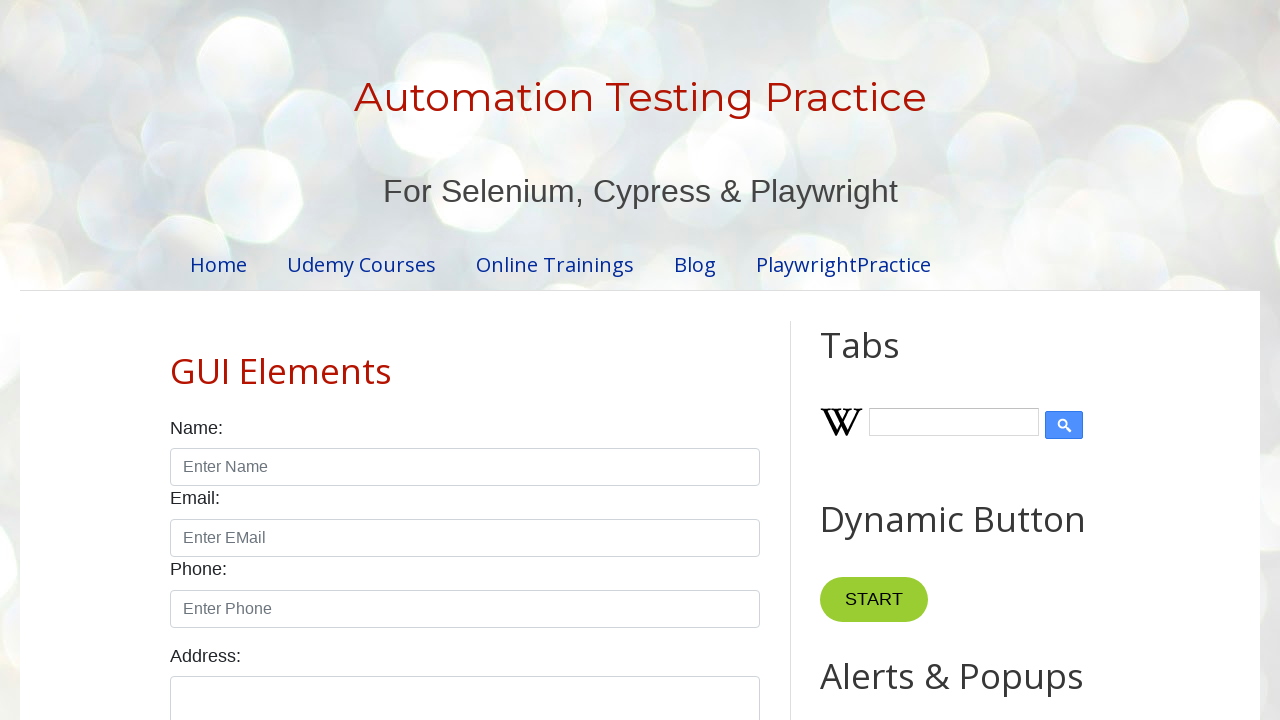

Navigated to test automation practice site
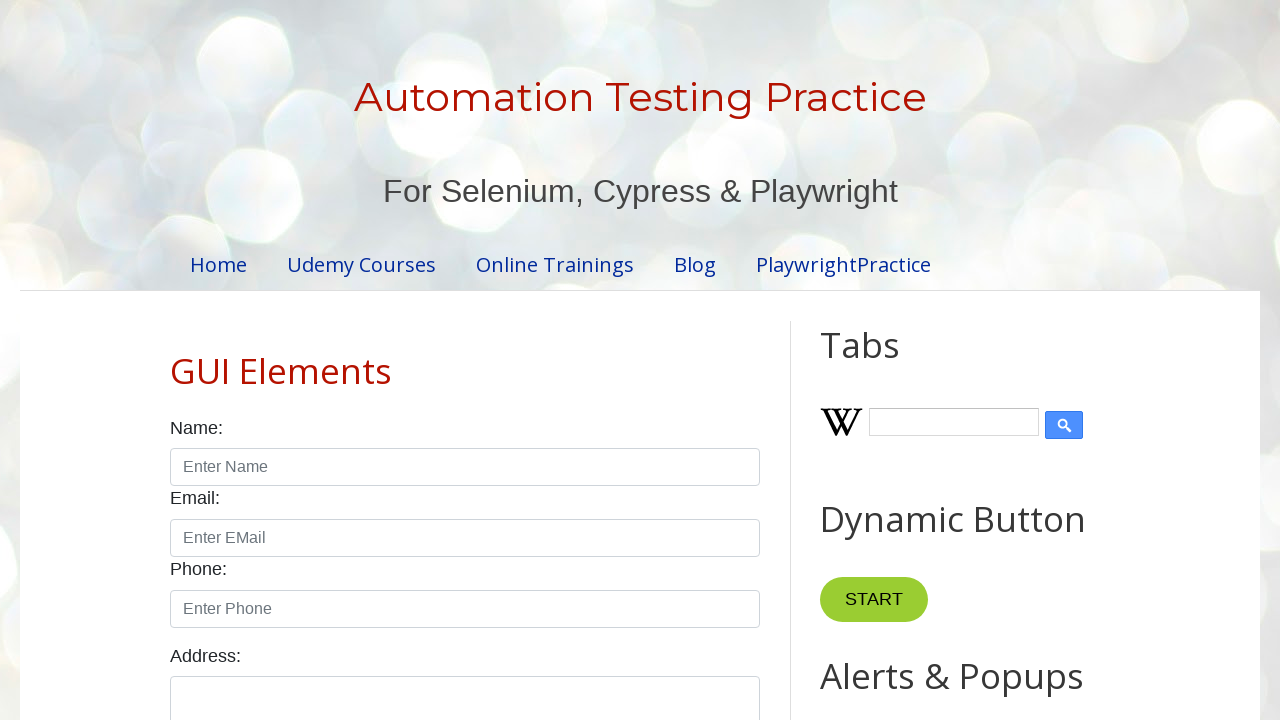

Filled name field with 'India' on #name
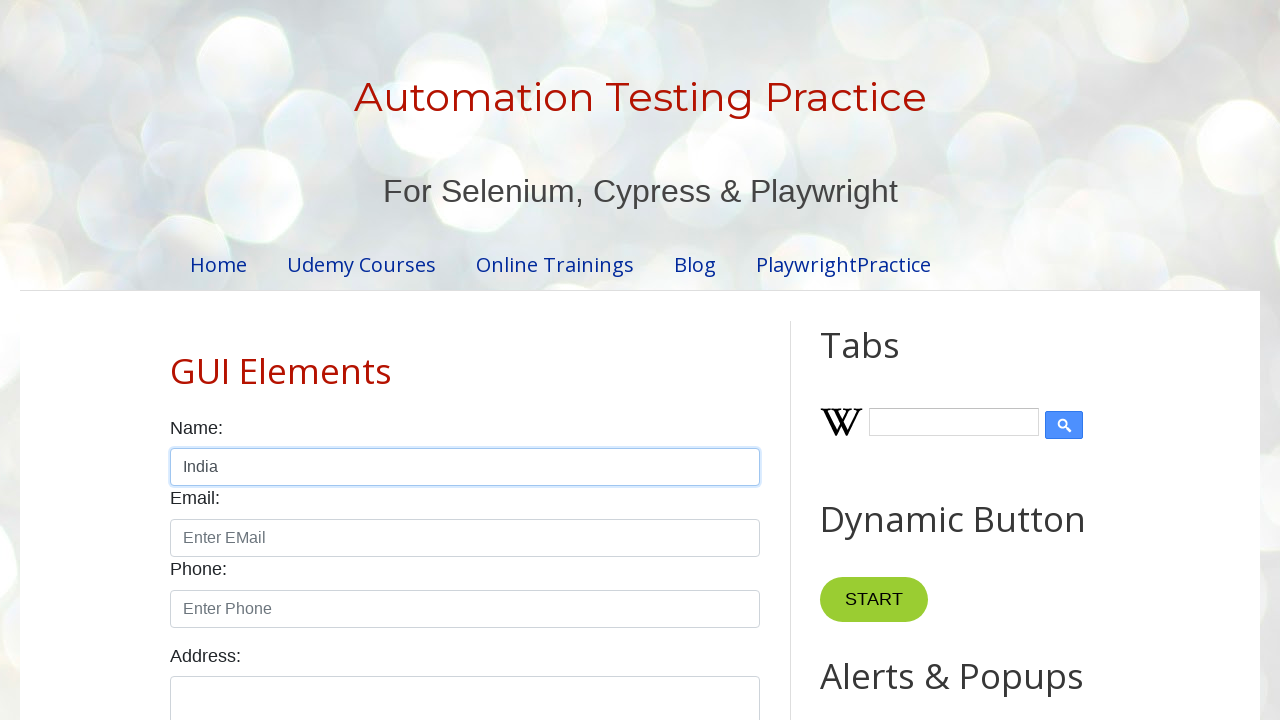

Clicked male radio button at (176, 360) on #male
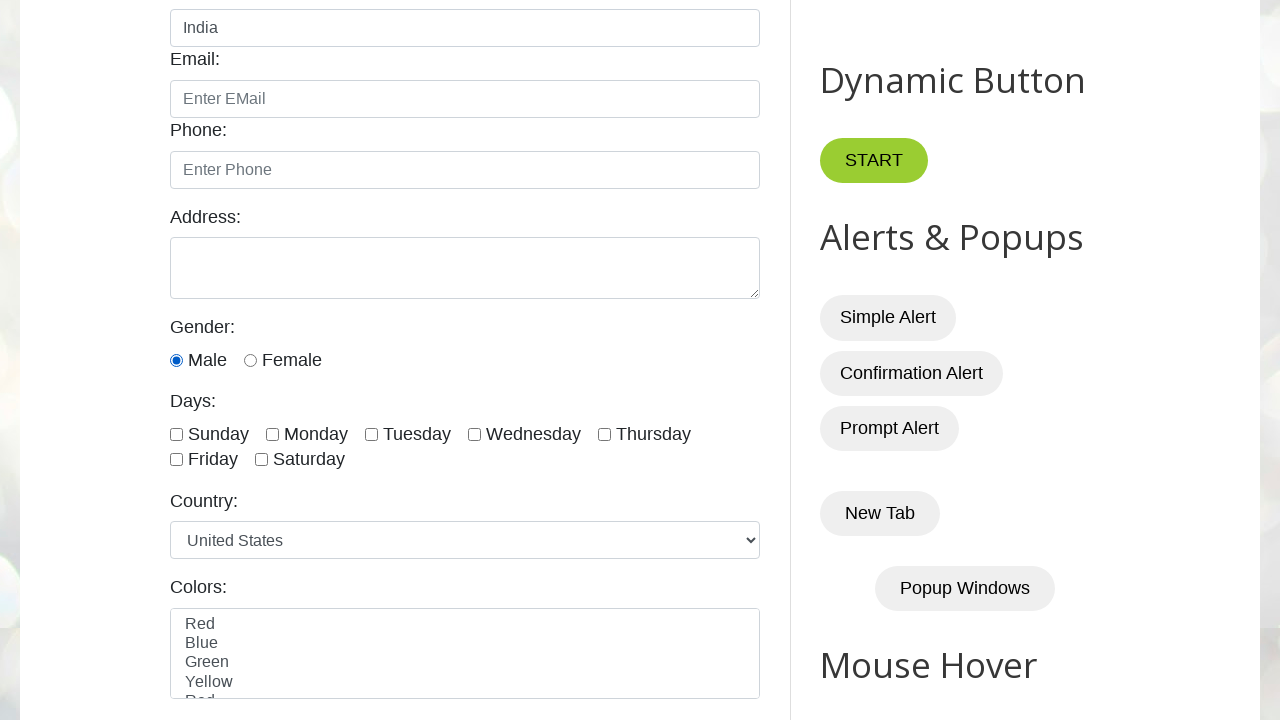

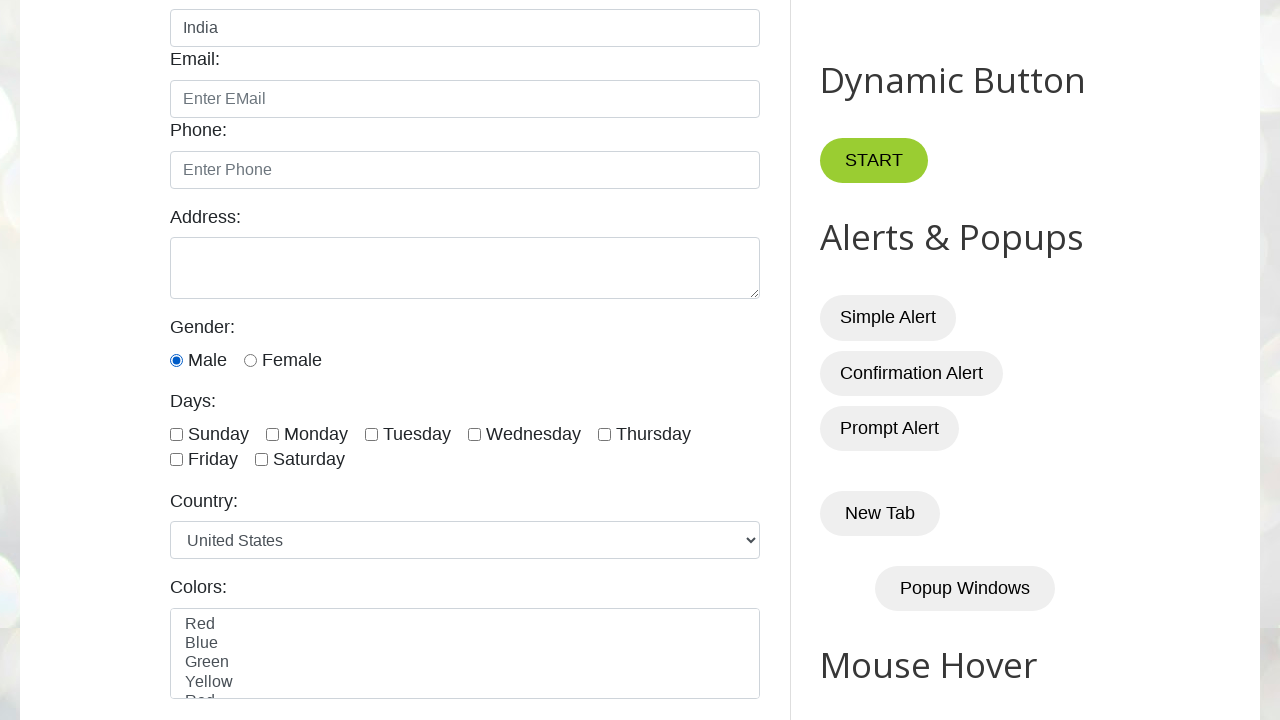